Tests login failure scenario by entering a valid username with an invalid password and verifying the error message

Starting URL: https://katalon-demo-cura.herokuapp.com/

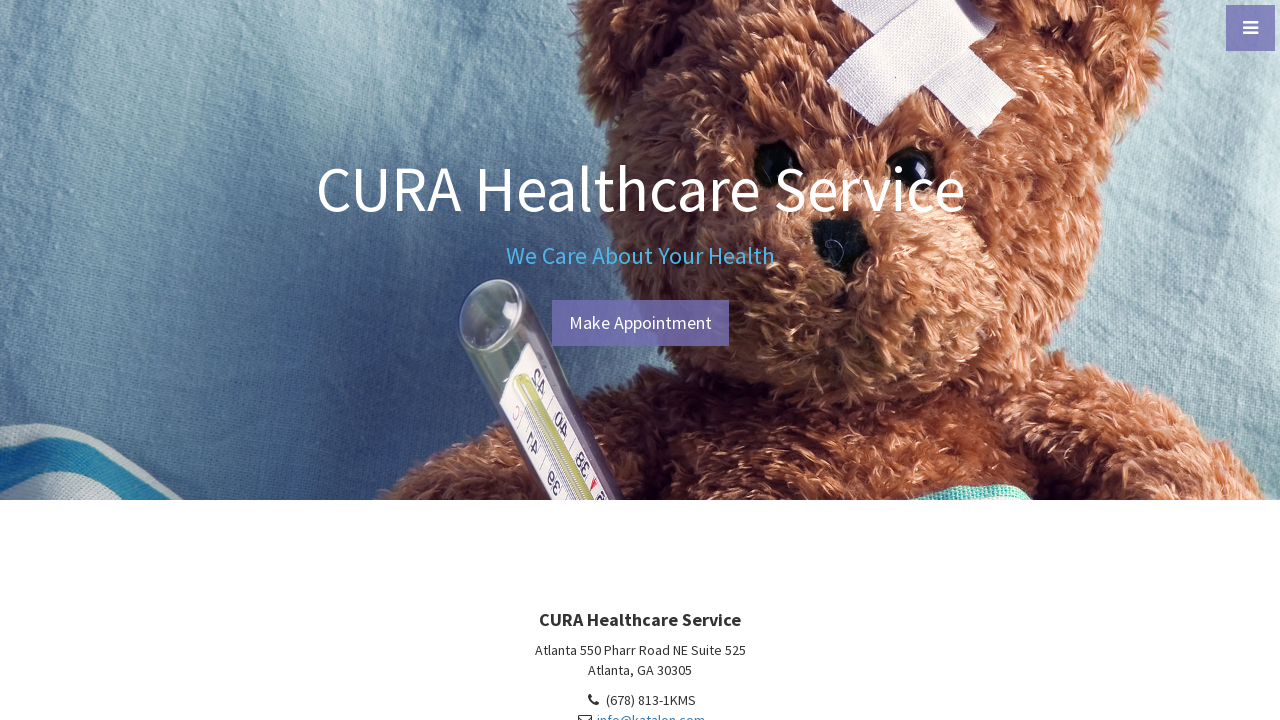

Clicked burger menu button at (1250, 28) on #menu-toggle
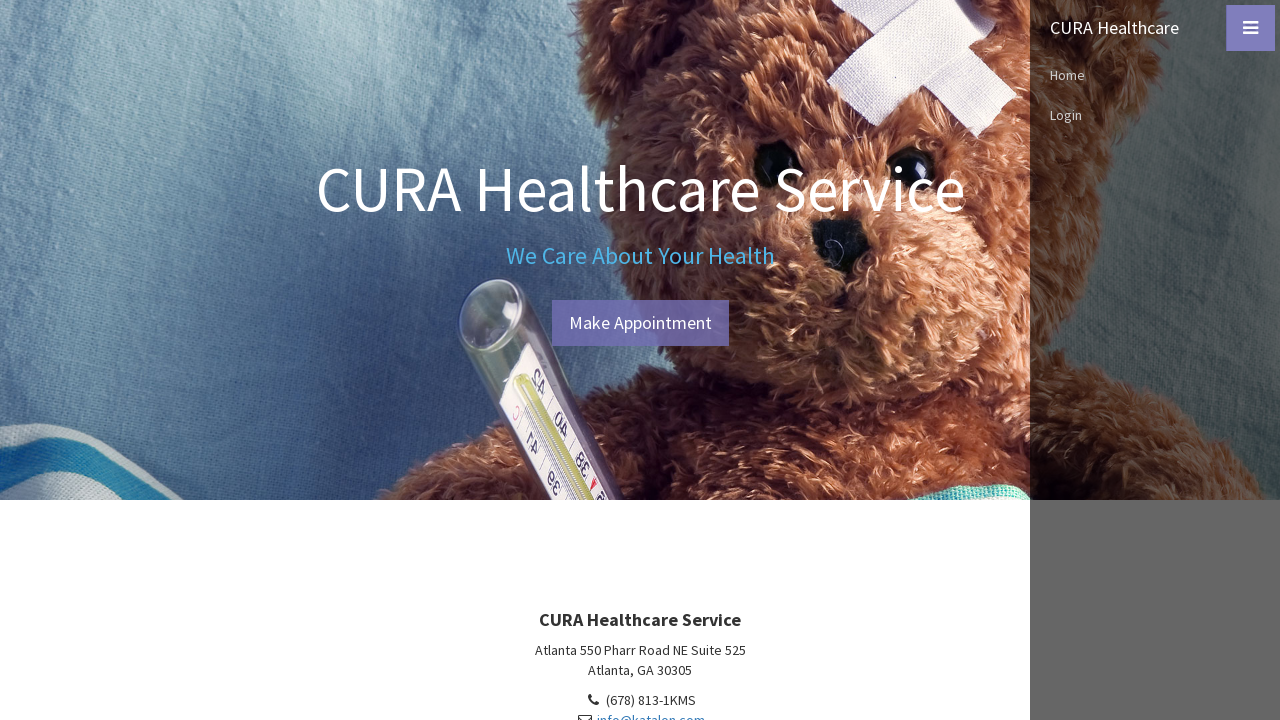

Clicked Login menu link at (1155, 115) on text=Login
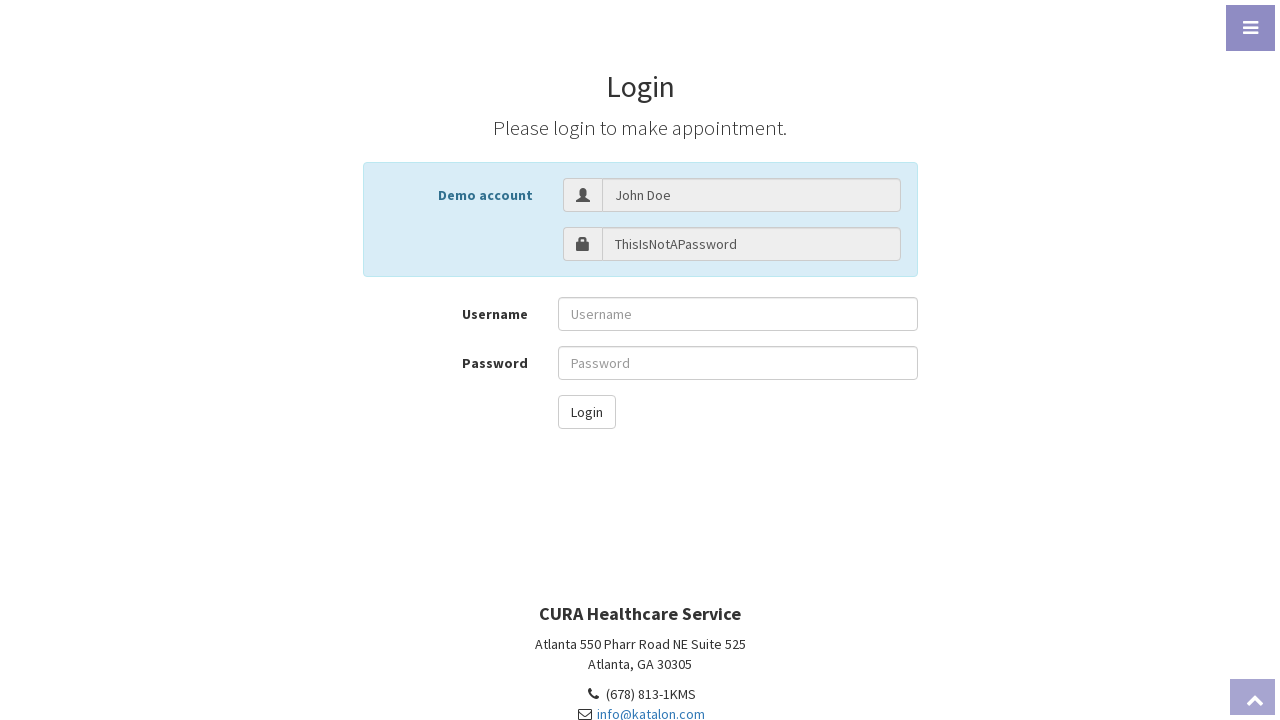

Filled username field with 'John Doe' on input[name='username']
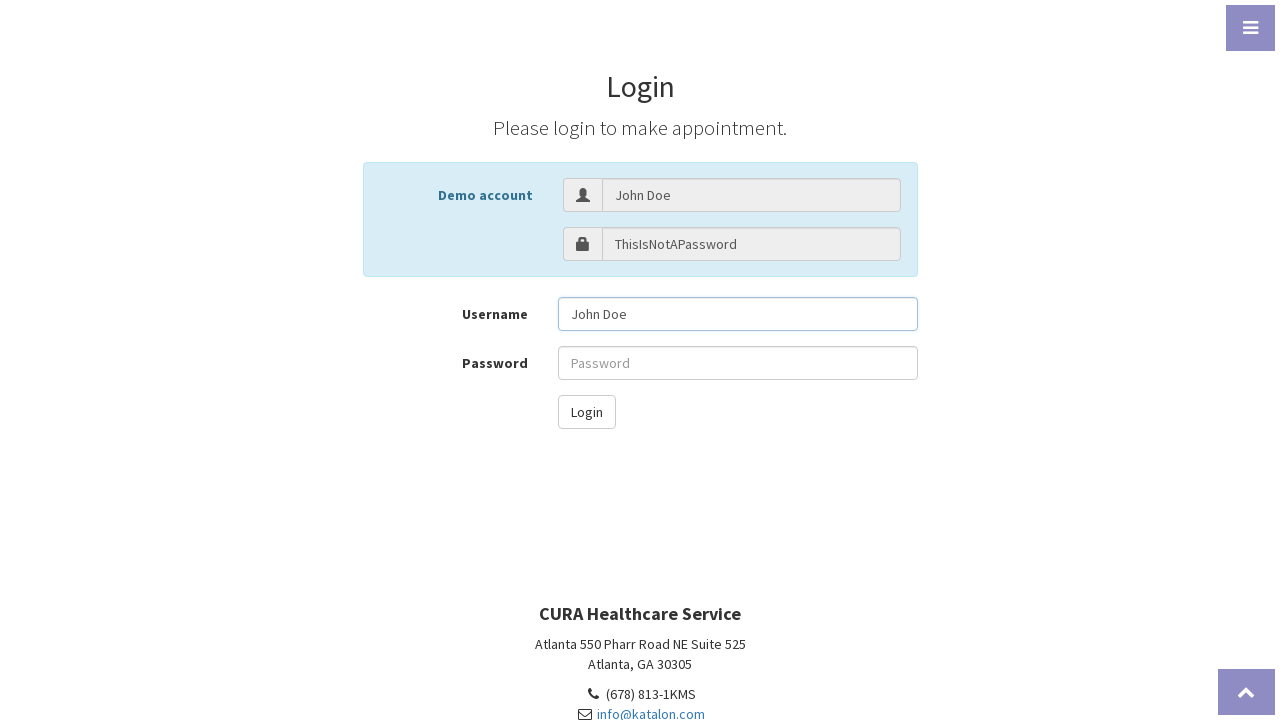

Filled password field with 'invalidPassword' on input[name='password']
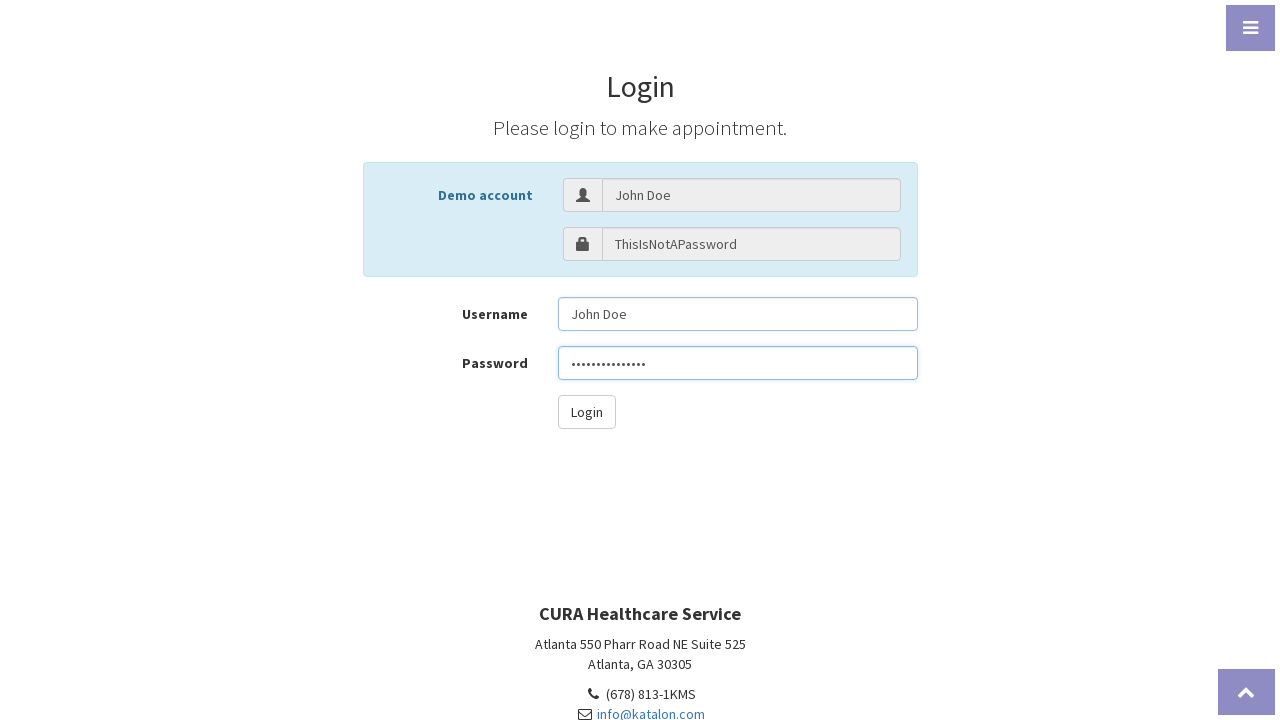

Clicked Login button to submit credentials at (586, 412) on #btn-login
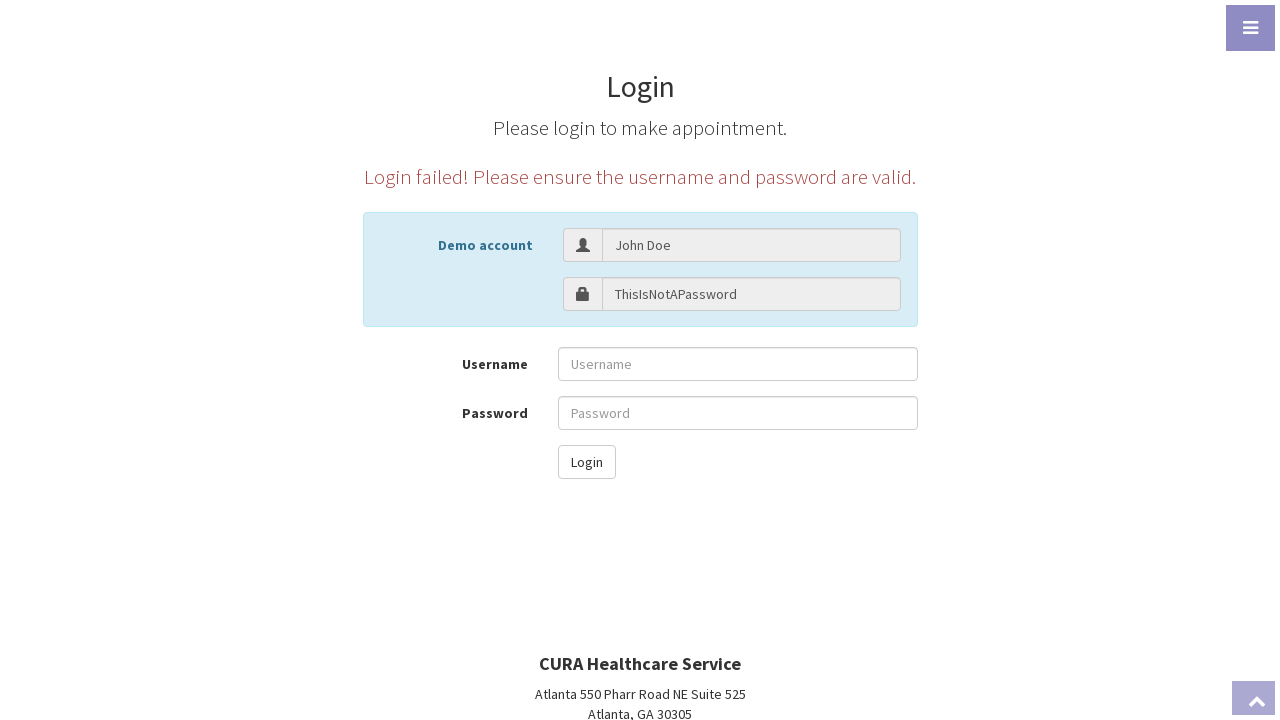

Error message appeared on login page
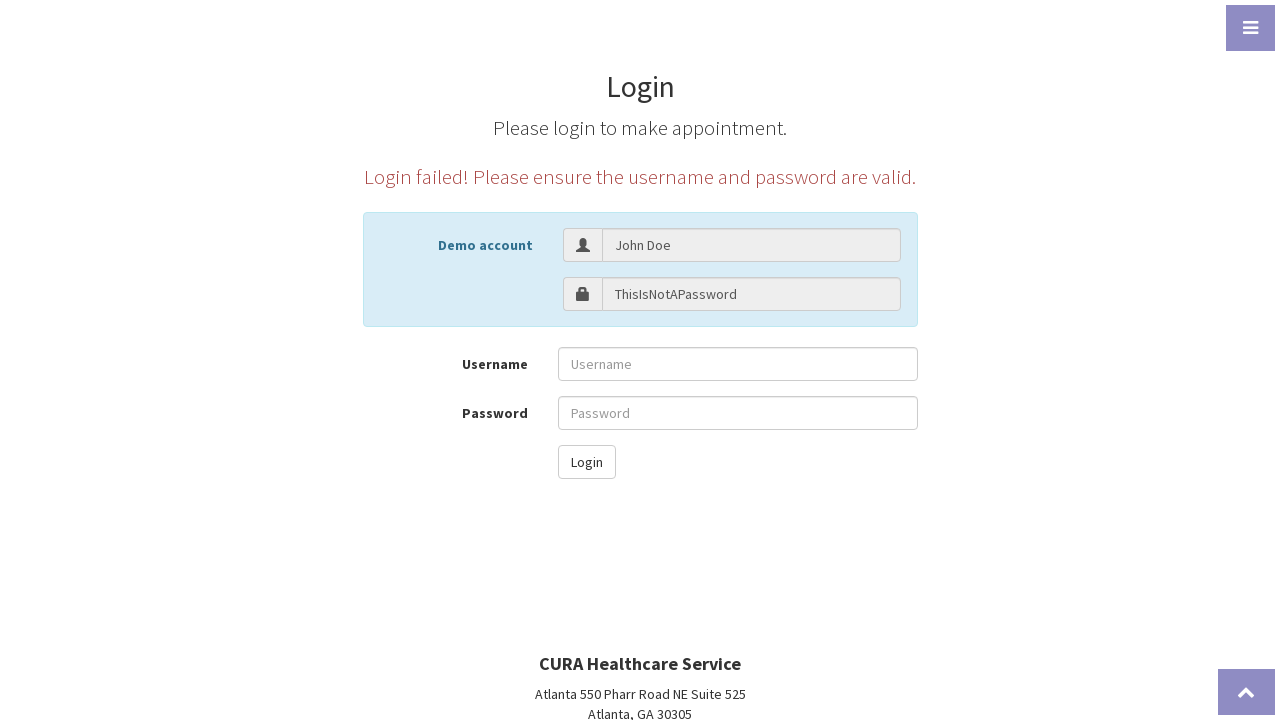

Retrieved error message text: 'Login failed! Please ensure the username and password are valid.'
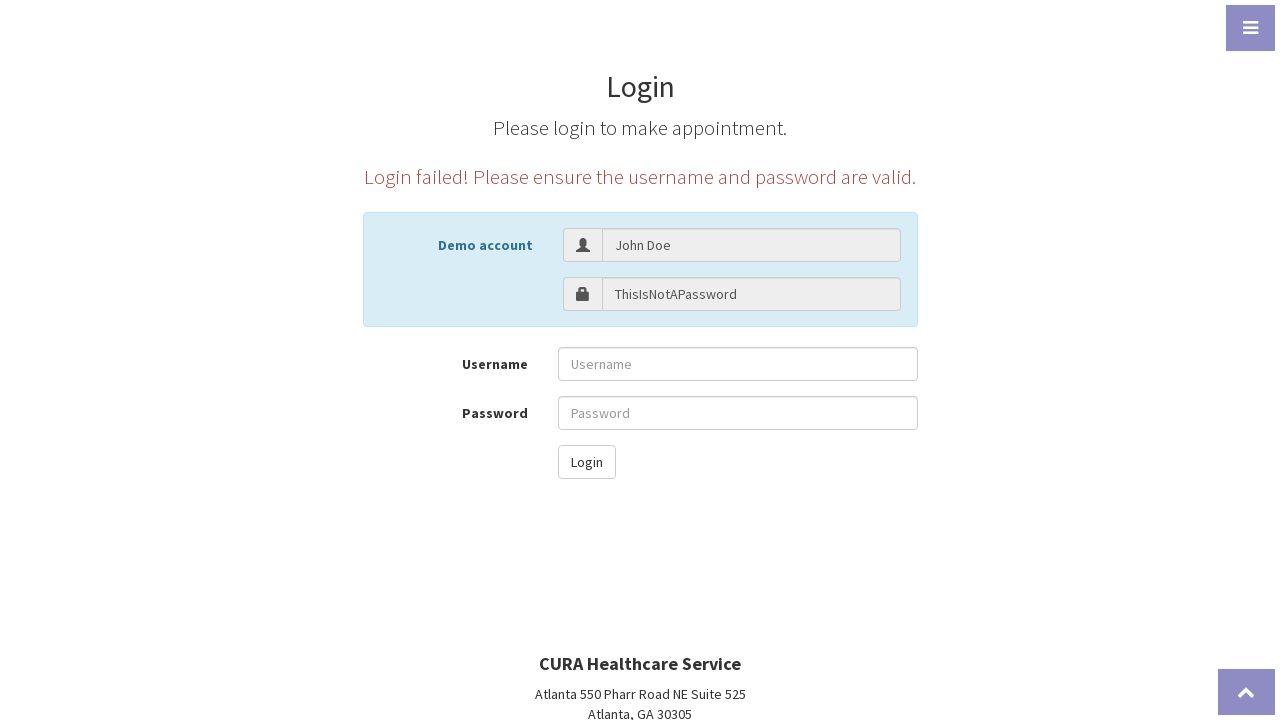

Verified error message contains expected text about invalid credentials
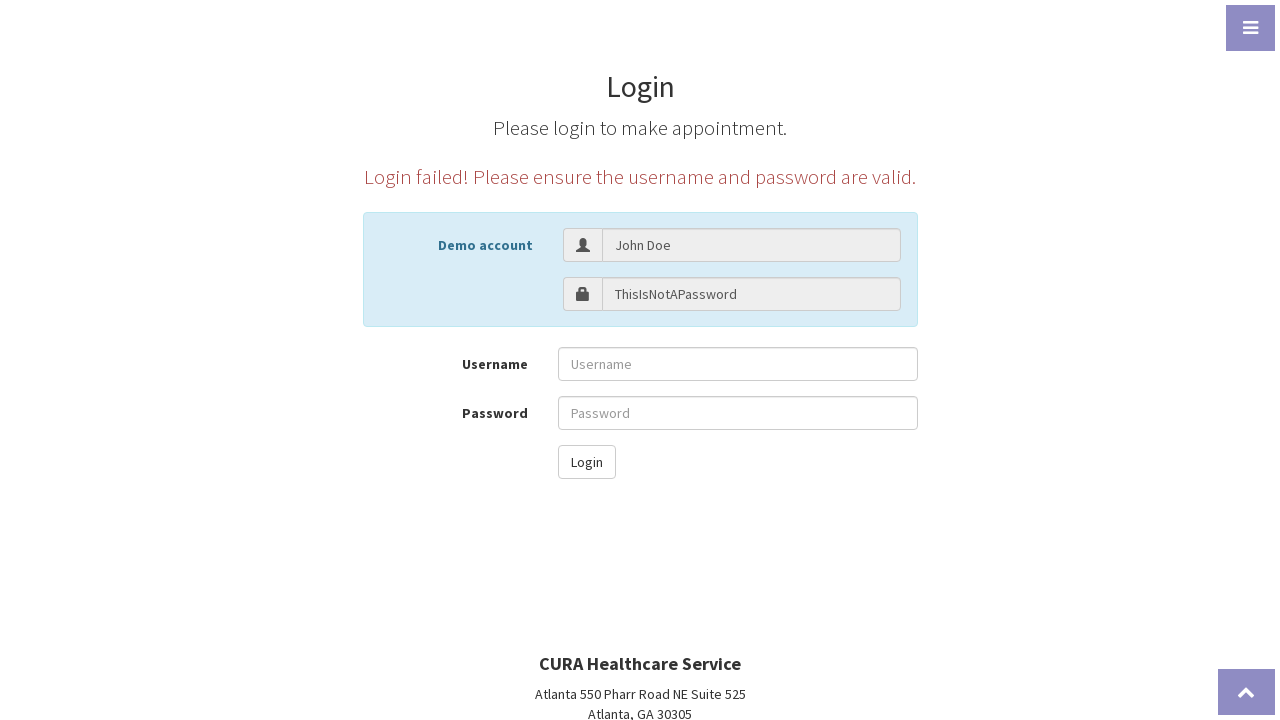

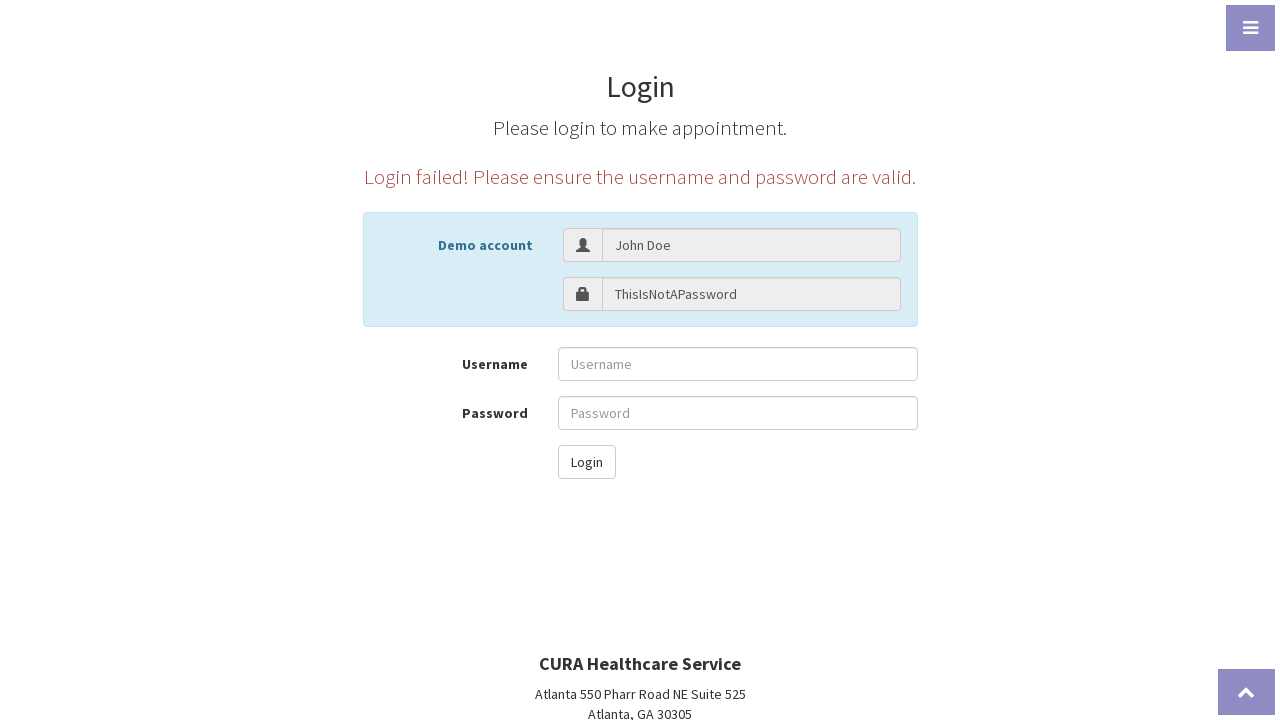